Tests form filling functionality by entering name, email, and password, then clicks register. Also tests button clicks and link navigation.

Starting URL: https://demoapps.qspiders.com/ui?scenario=1

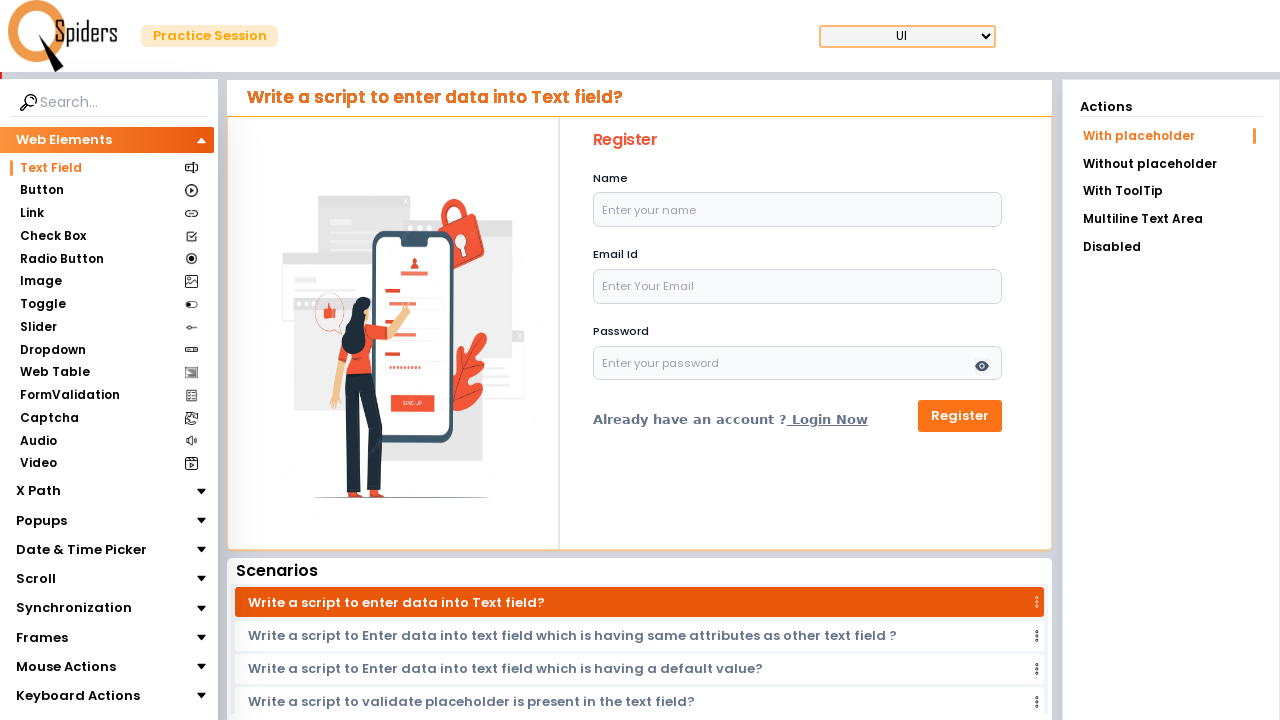

Filled name field with 'xyz123' on #name
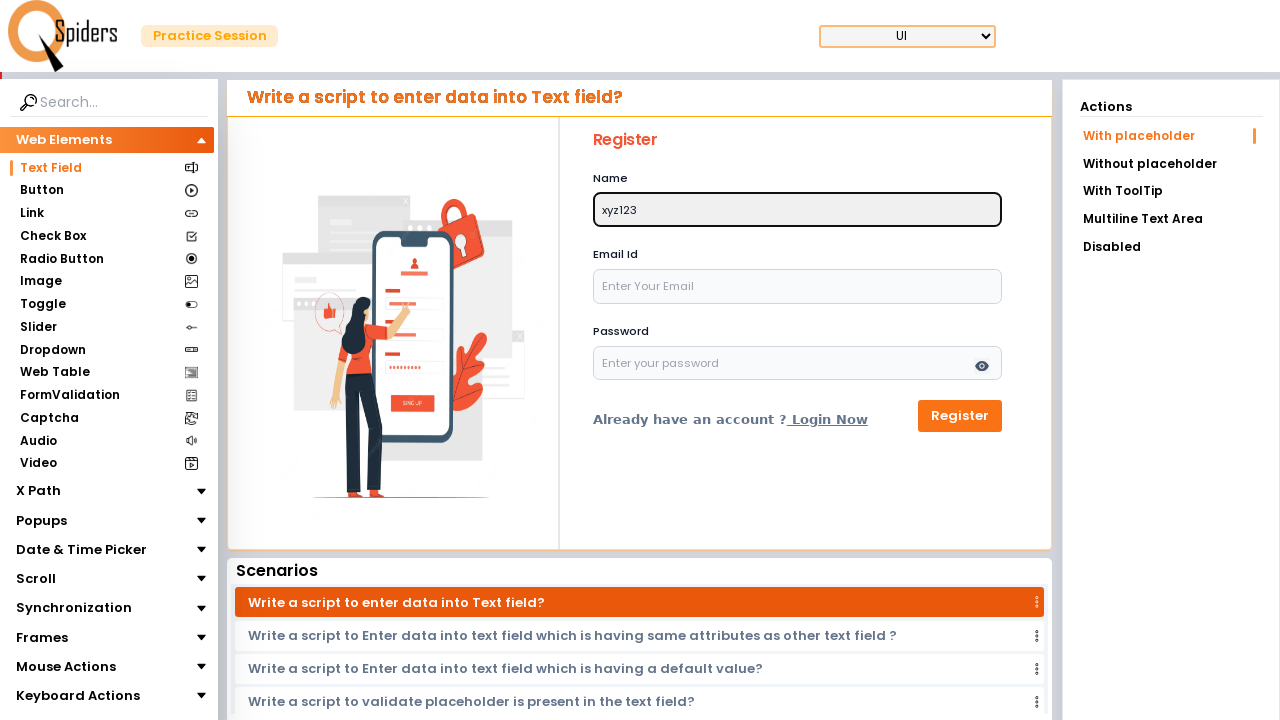

Filled name field with 'fghhjgku' on #name
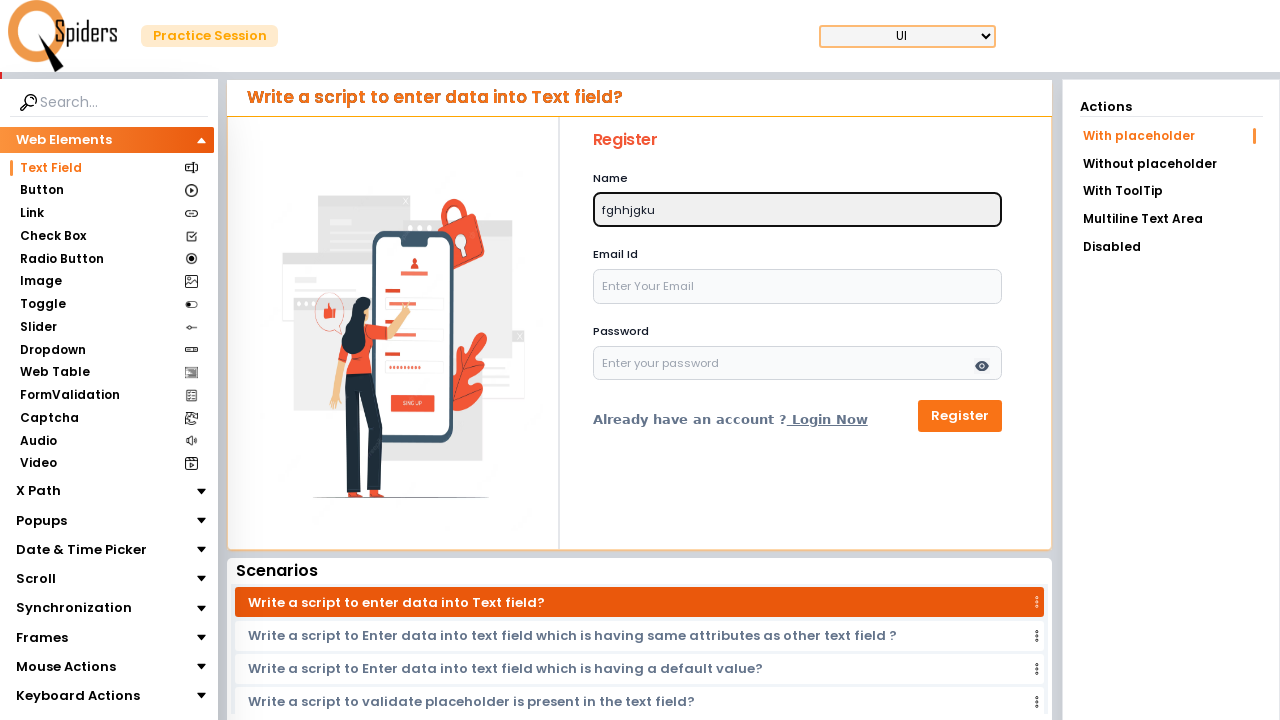

Filled email field with 'xyz1234@gmnail.com' on #email
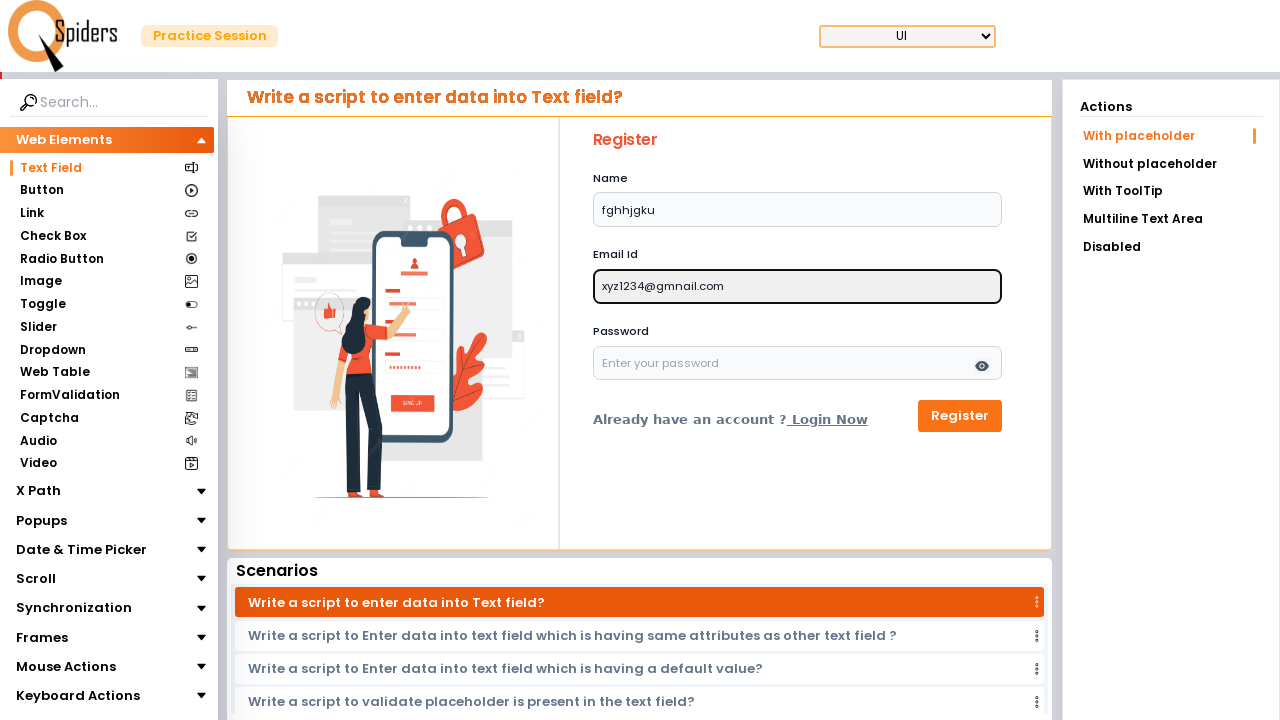

Filled password field with 'xyz12345' on #password
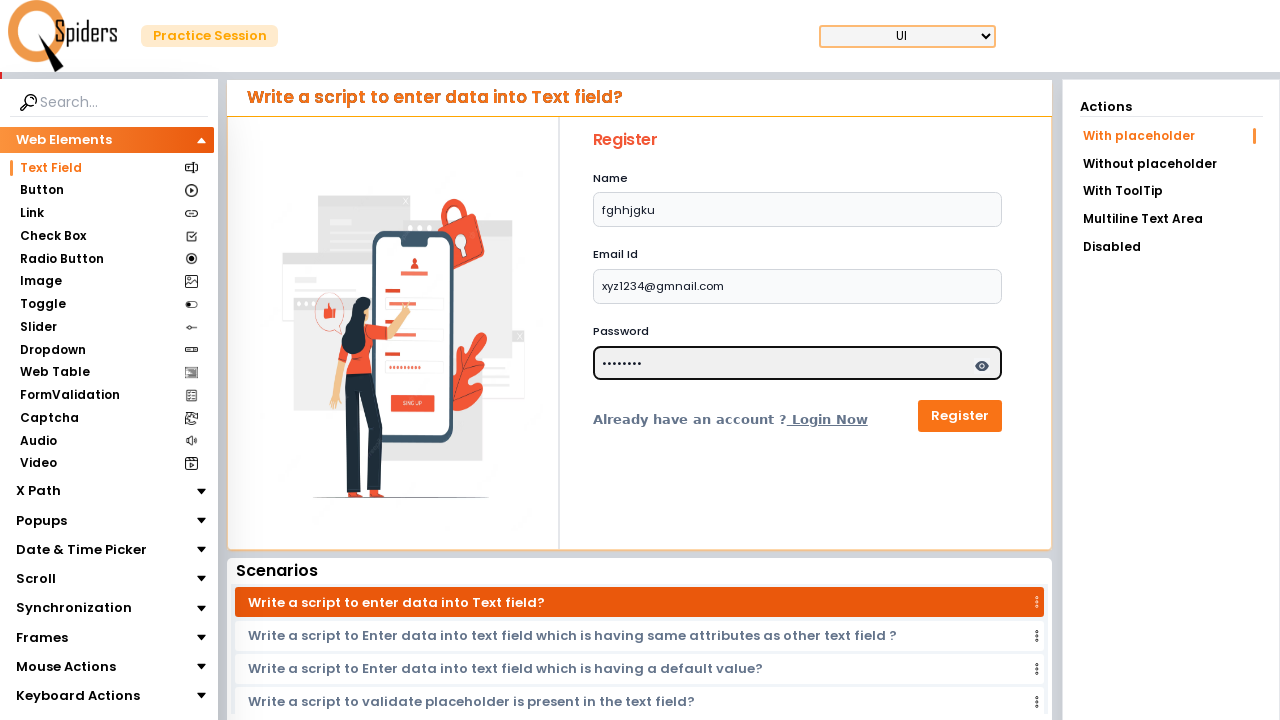

Clicked Register button at (960, 416) on xpath=//button[.='Register']
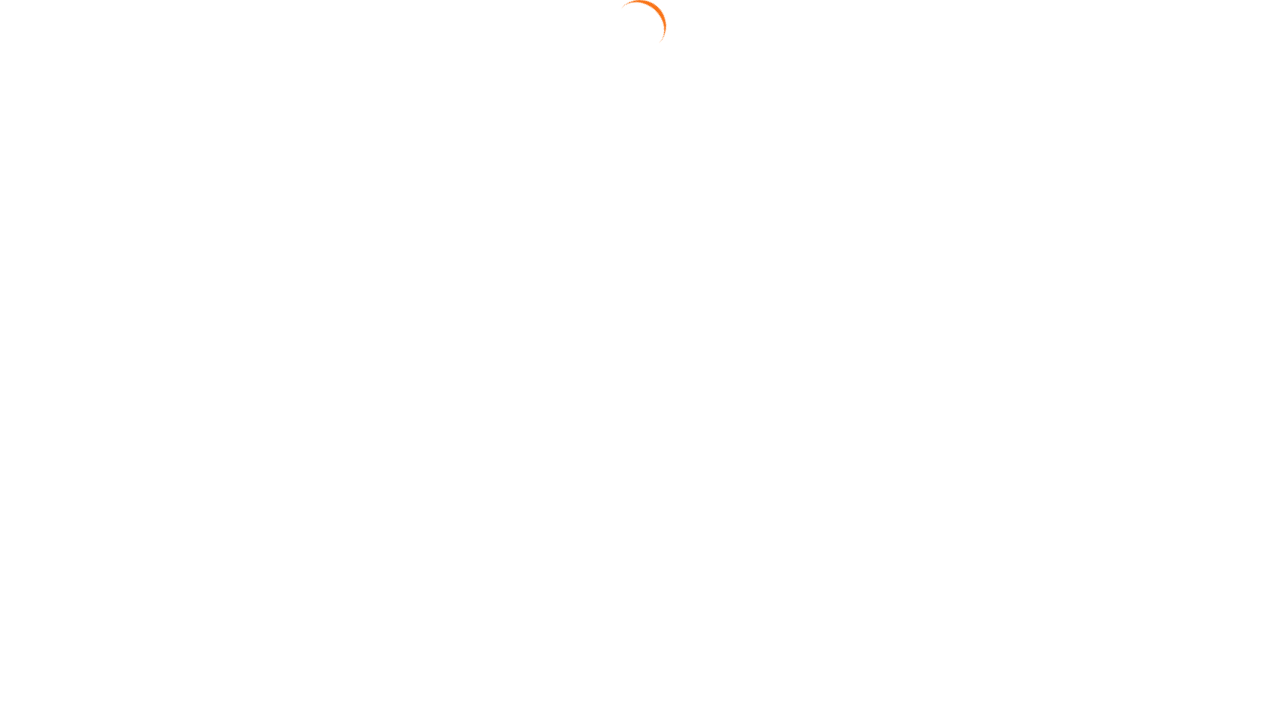

Clicked on Button section at (42, 191) on xpath=//section[.='Button']
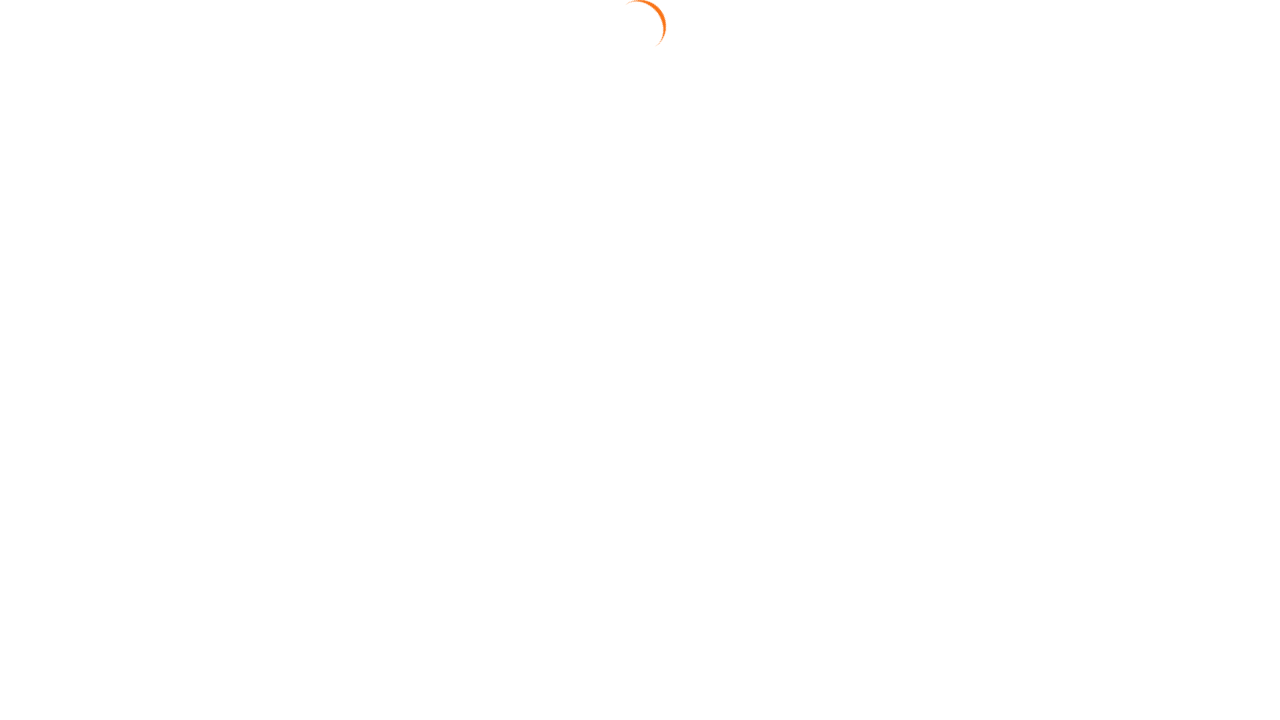

Clicked the button element at (352, 189) on #btn
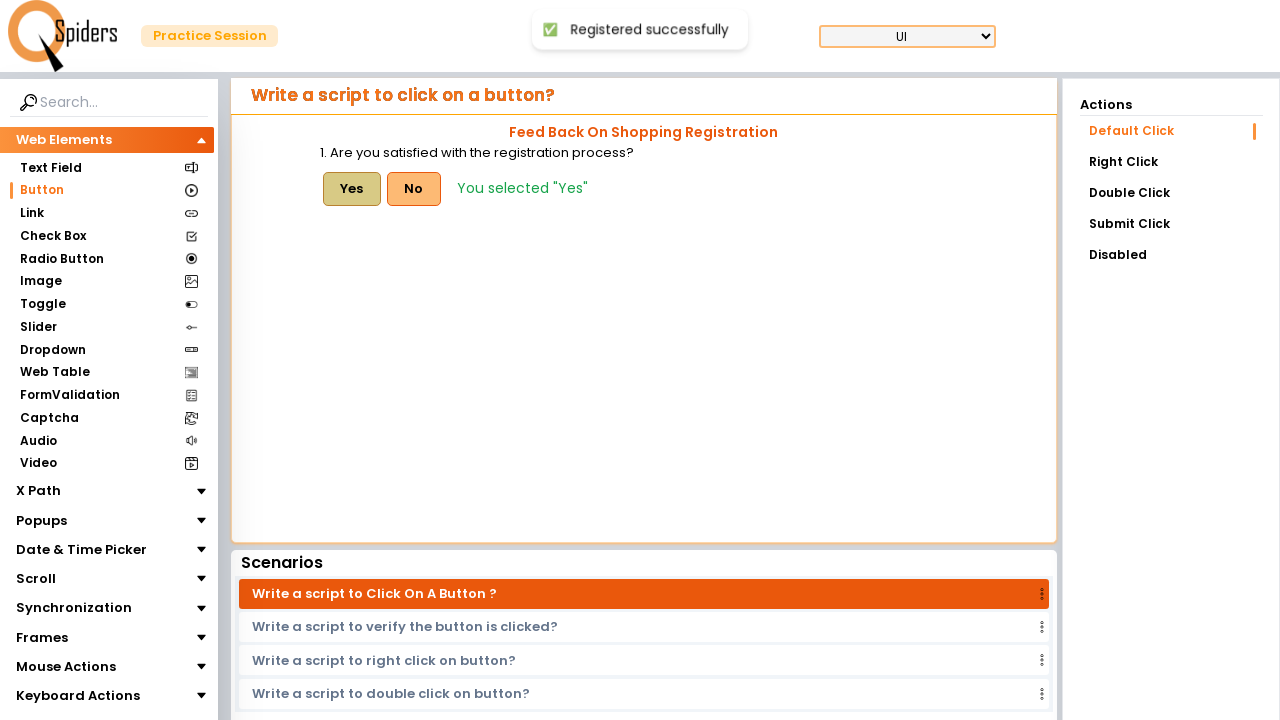

Clicked on Link section at (32, 213) on internal:text="Link"i
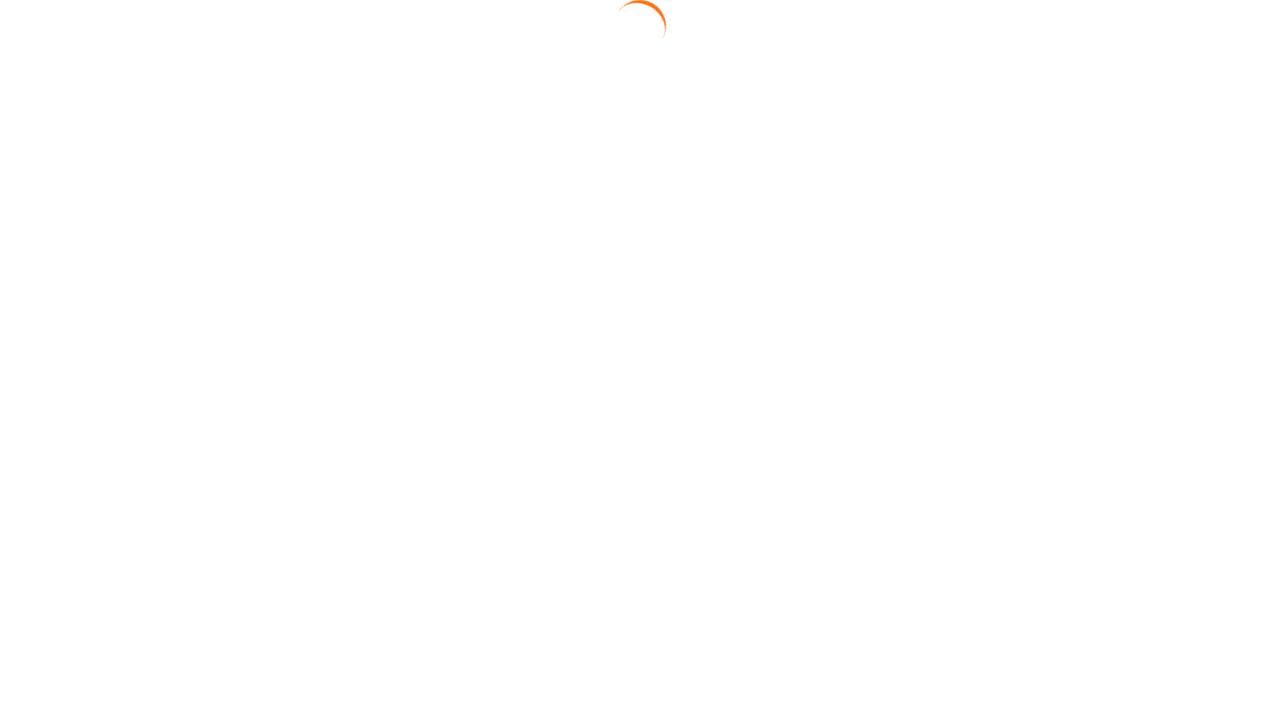

Clicked on Men link at (422, 137) on internal:text="Men"s
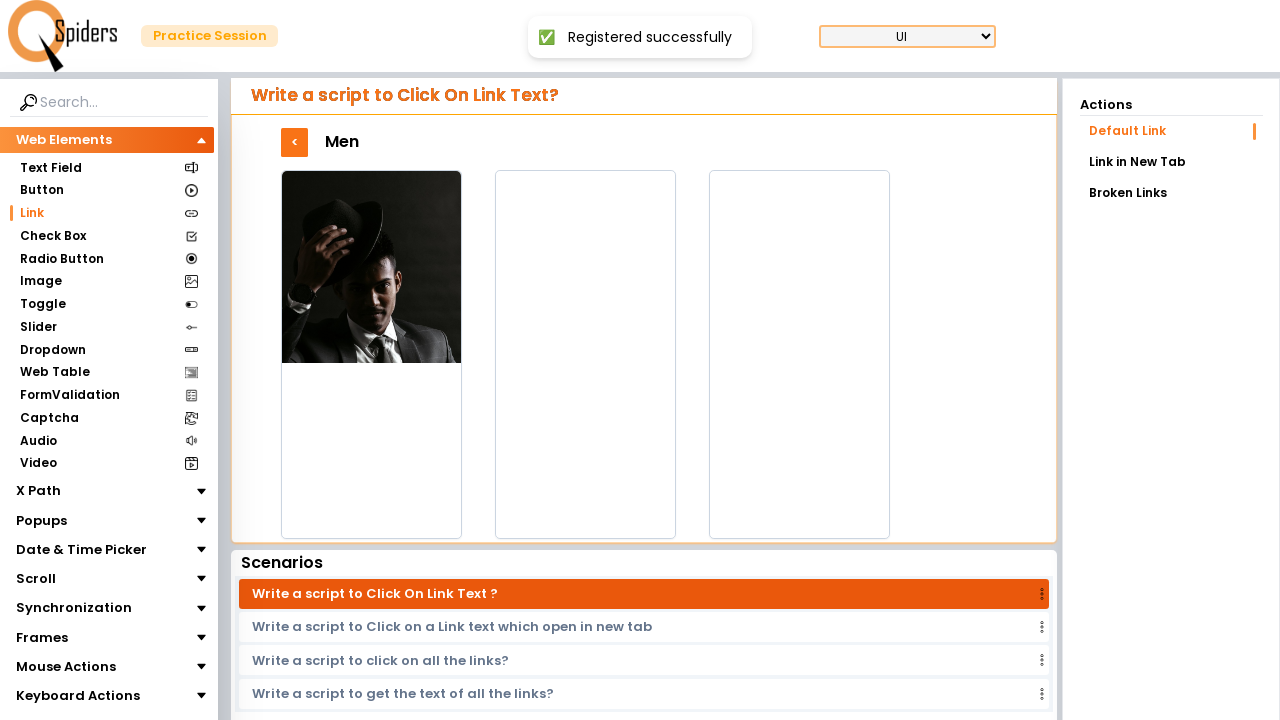

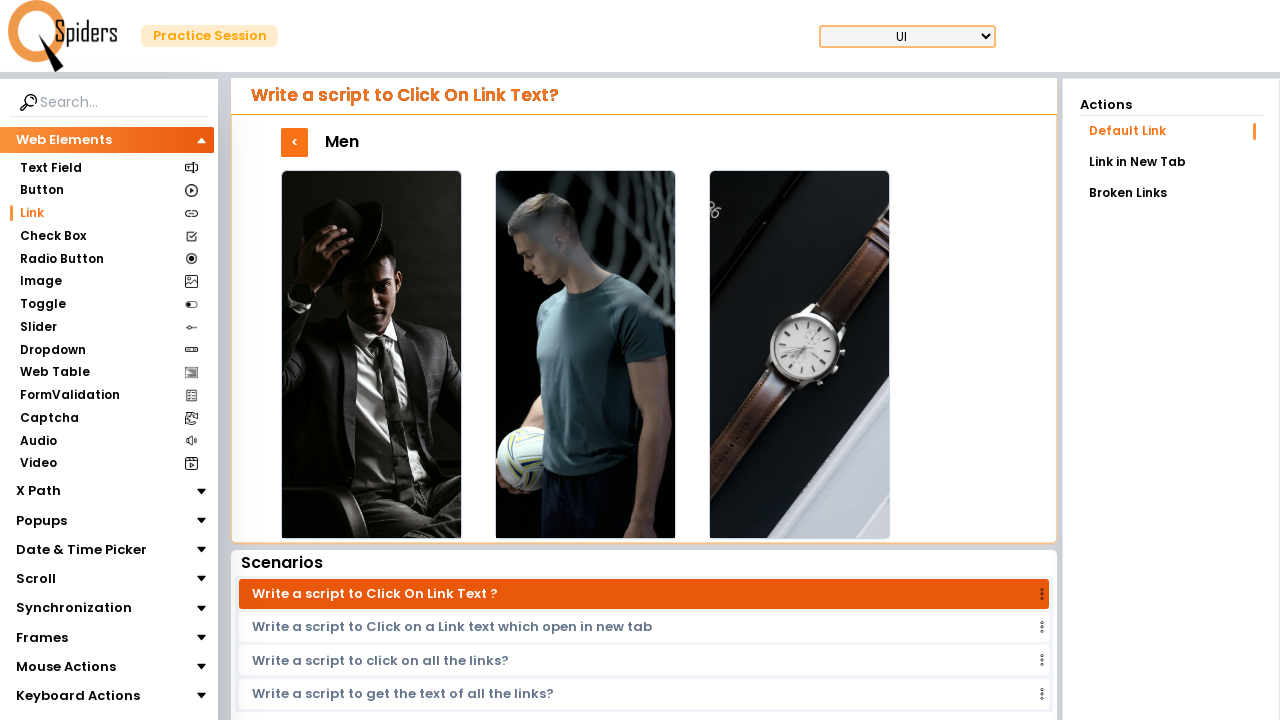